Tests filling a textarea with multi-line text and verifies the complete text is preserved

Starting URL: https://osstep.github.io/action_fill

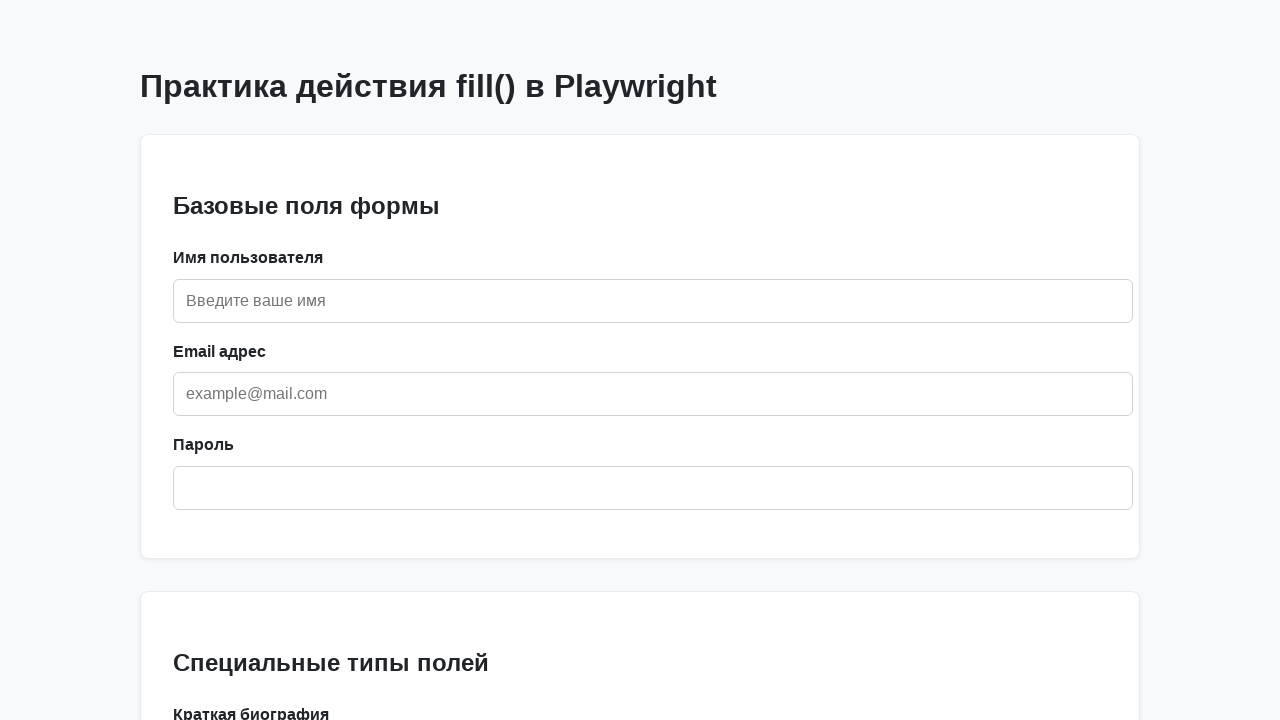

Navigated to test page
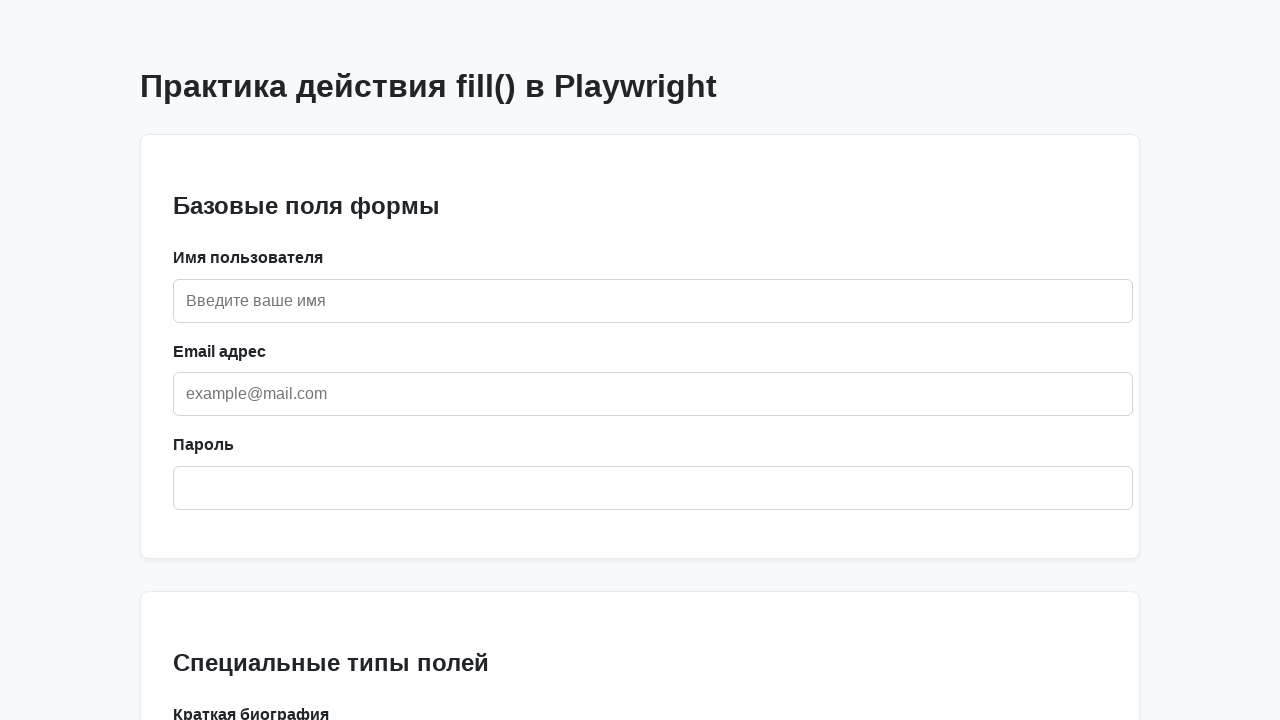

Located biography textarea field by label
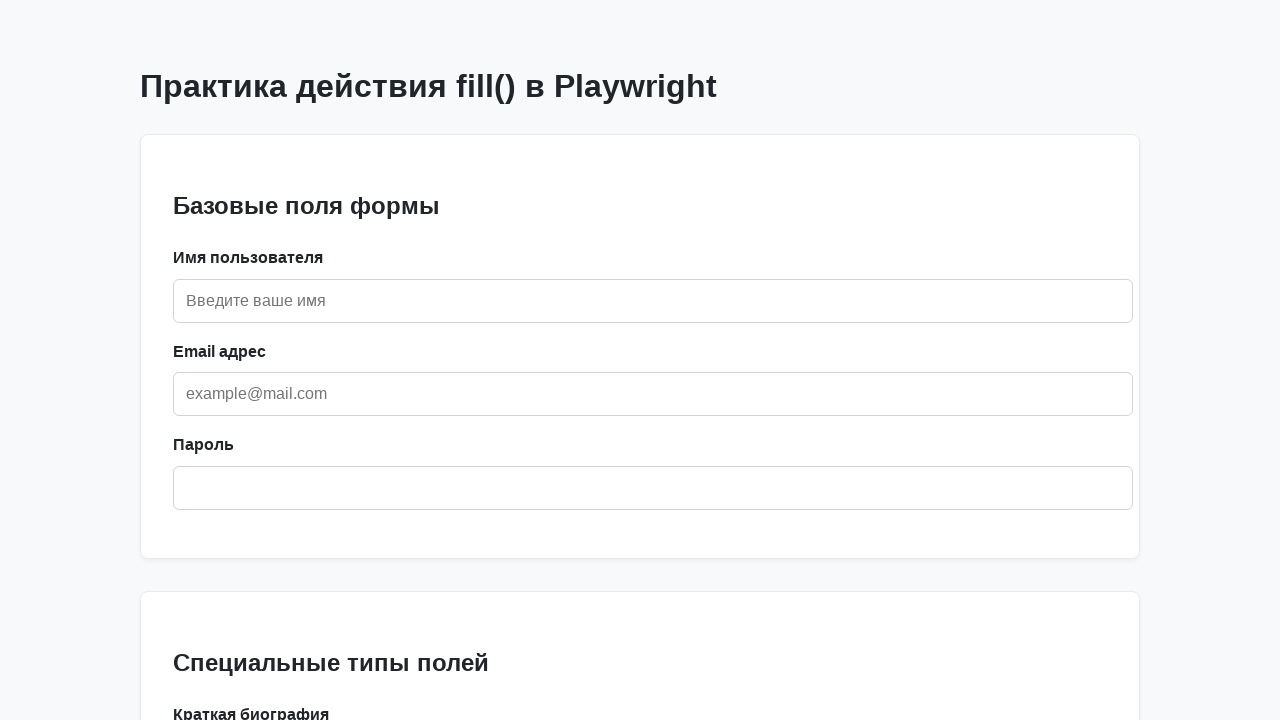

Filled textarea with multi-line biography text on internal:label="\u041a\u0440\u0430\u0442\u043a\u0430\u044f \u0431\u0438\u043e\u0
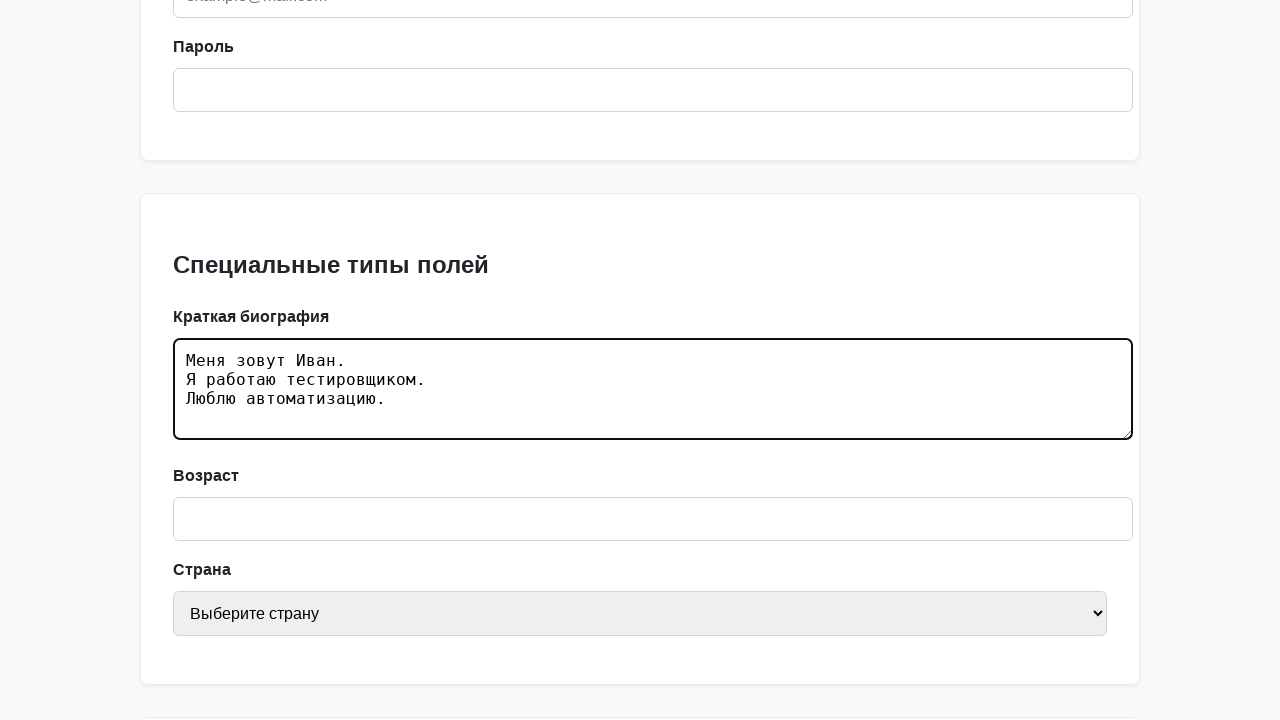

Verified complete multi-line text is preserved in textarea
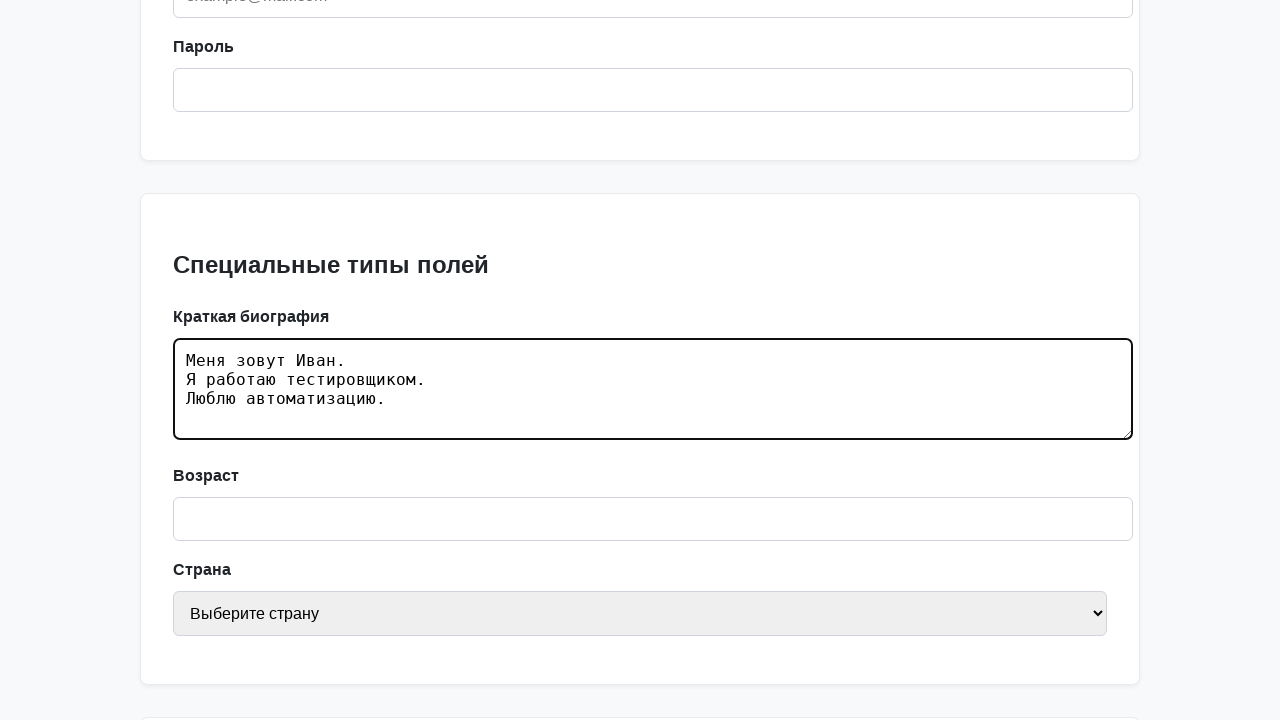

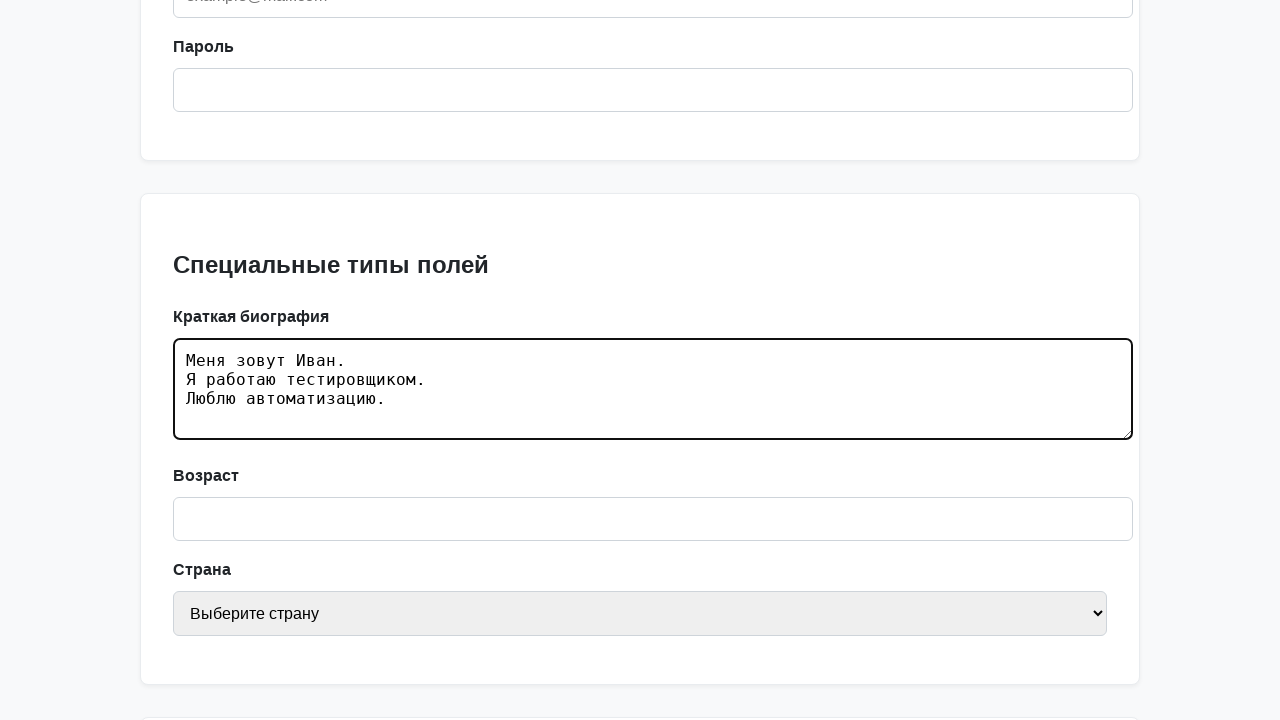